Tests drag and drop functionality by dragging a draggable element and dropping it onto a droppable target area on the jQuery UI demo page.

Starting URL: https://jqueryui.com/resources/demos/droppable/default.html

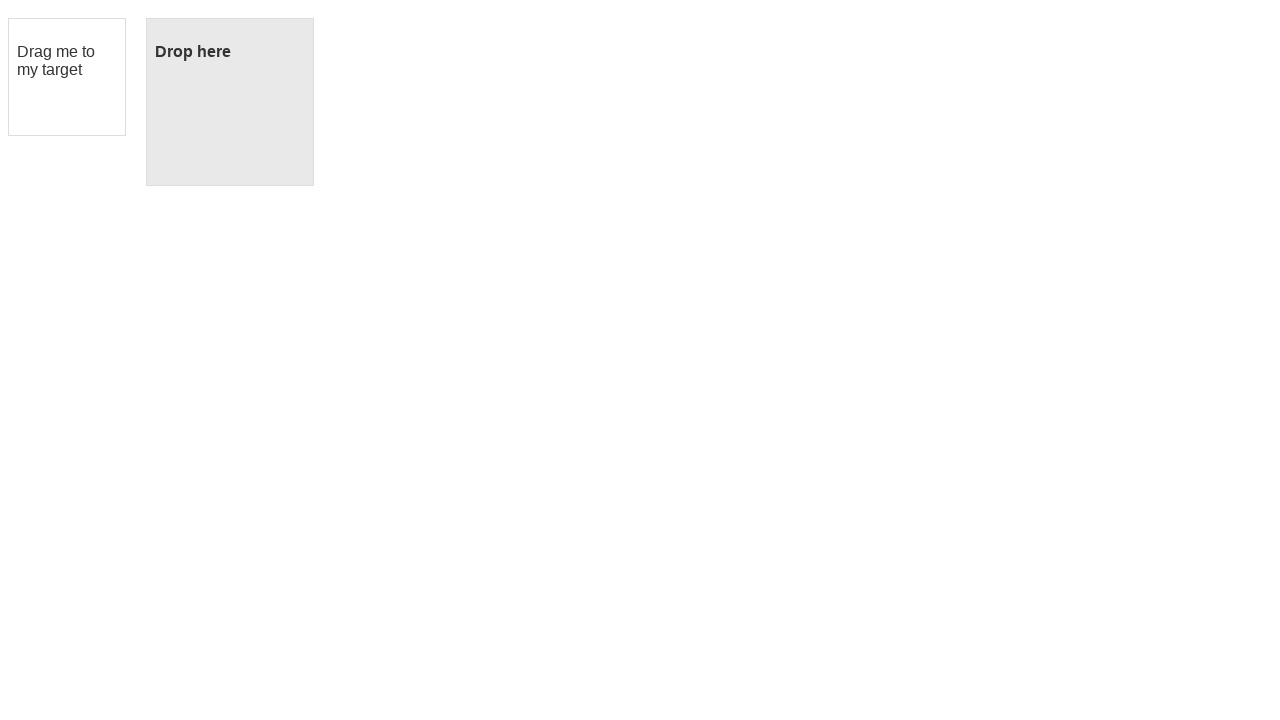

Located the draggable element
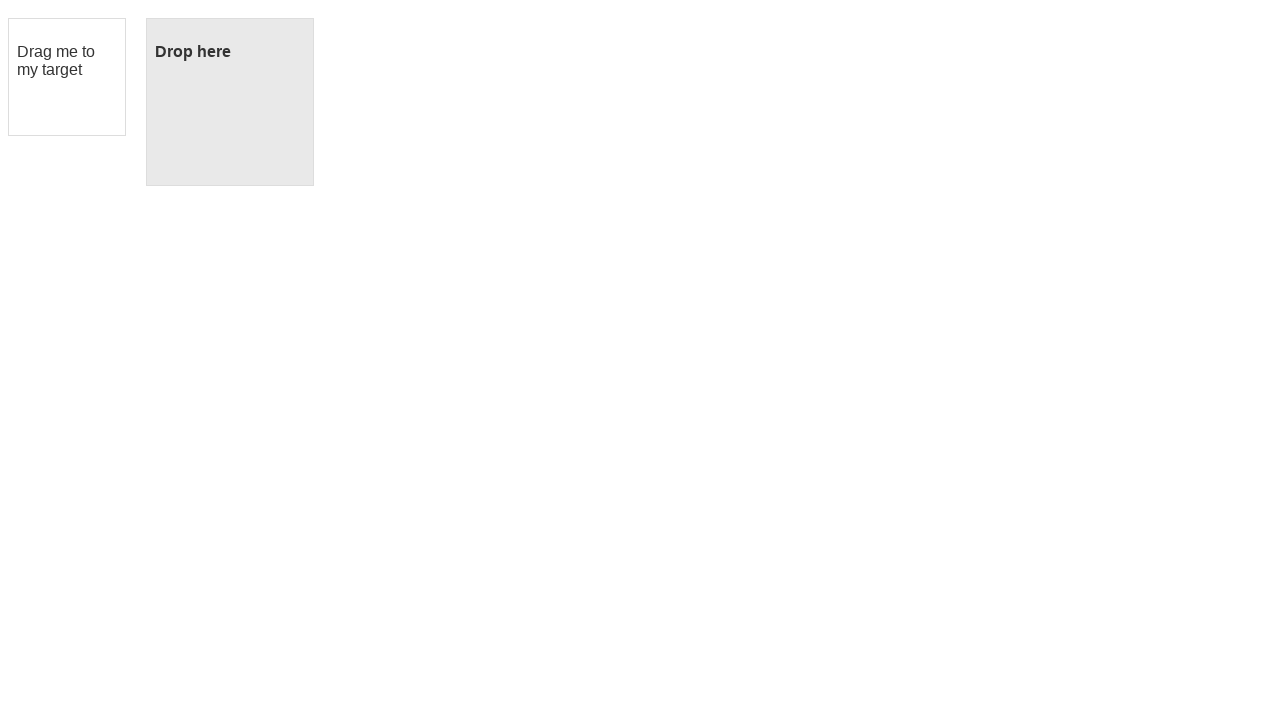

Located the droppable target element
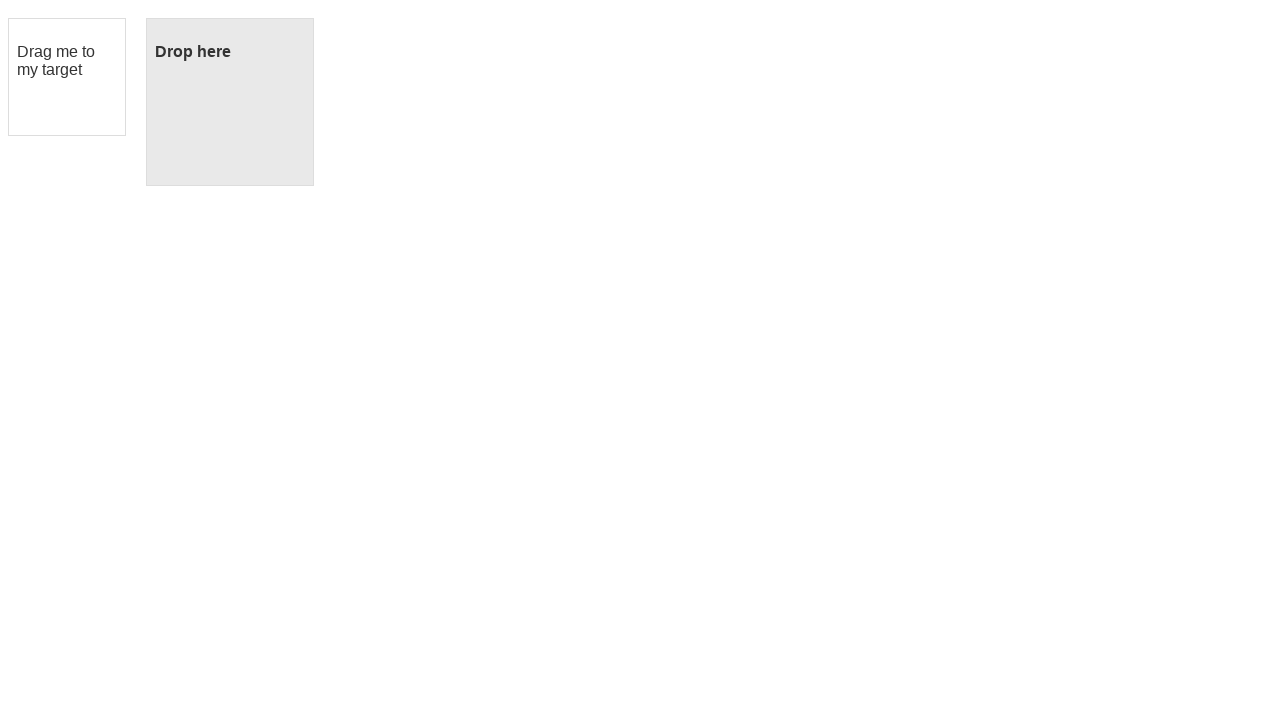

Dragged the draggable element and dropped it onto the droppable target at (230, 102)
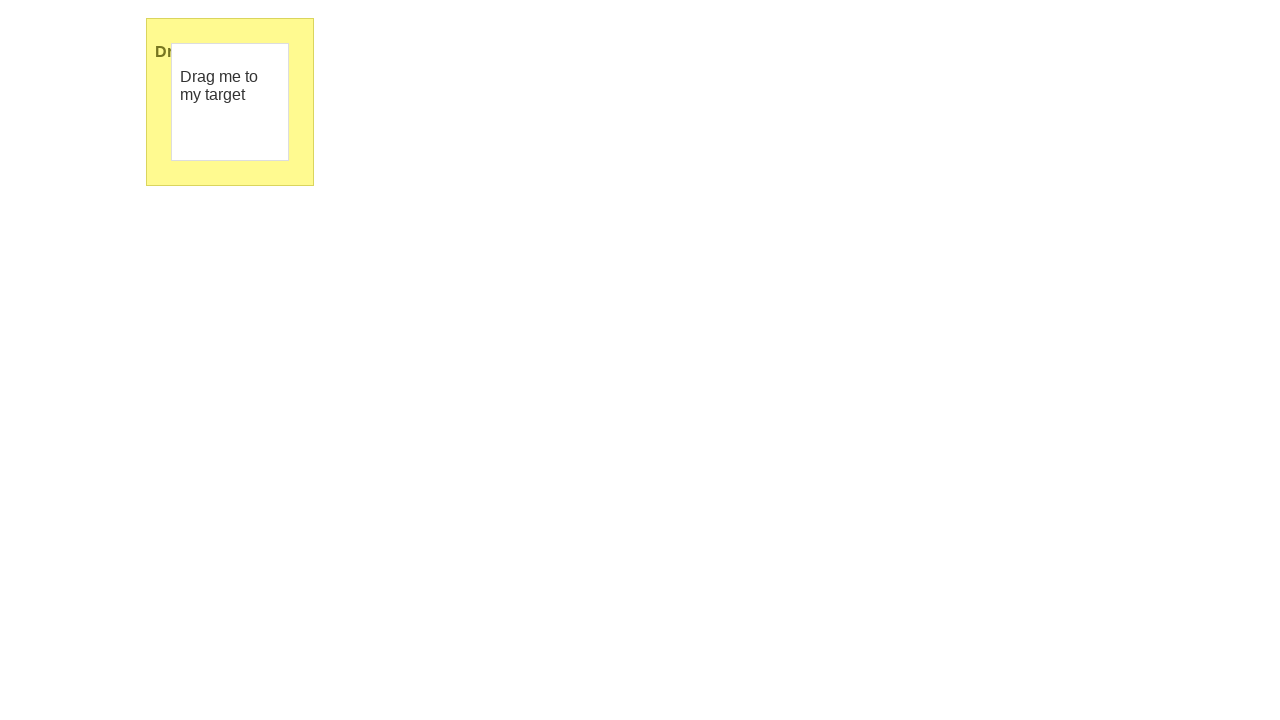

Verified that the drop was successful - droppable element now displays 'Dropped!'
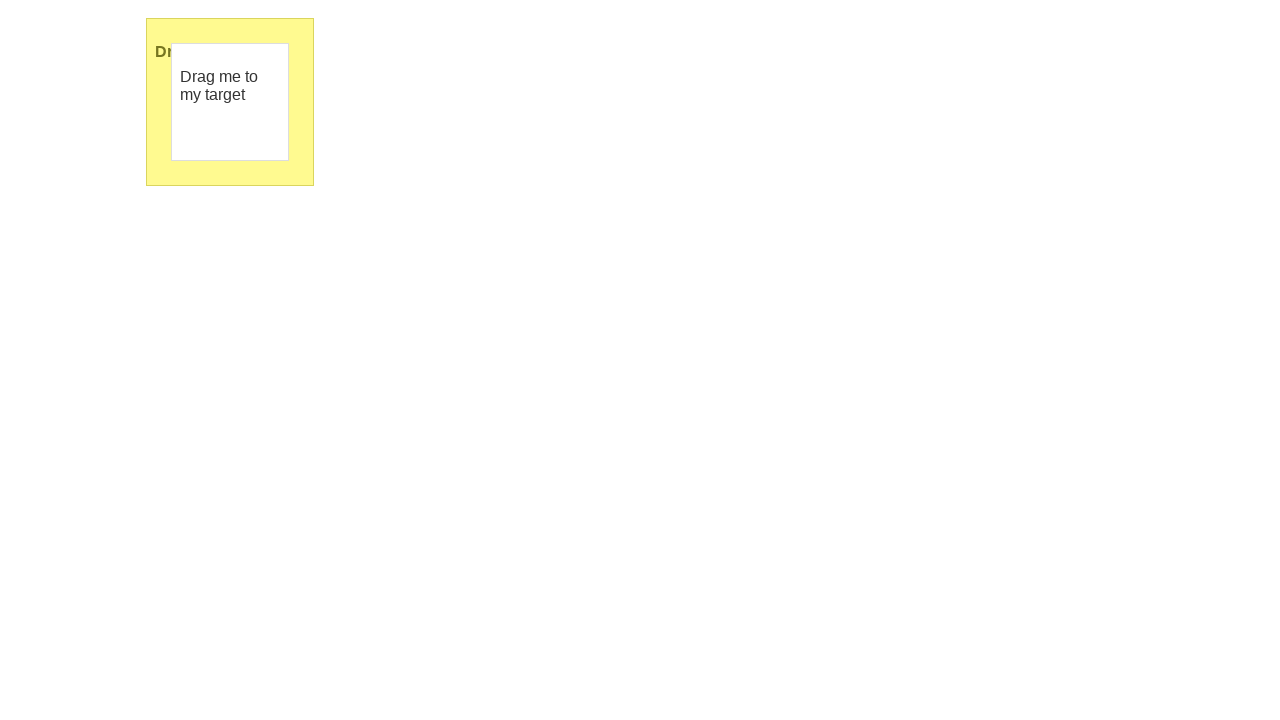

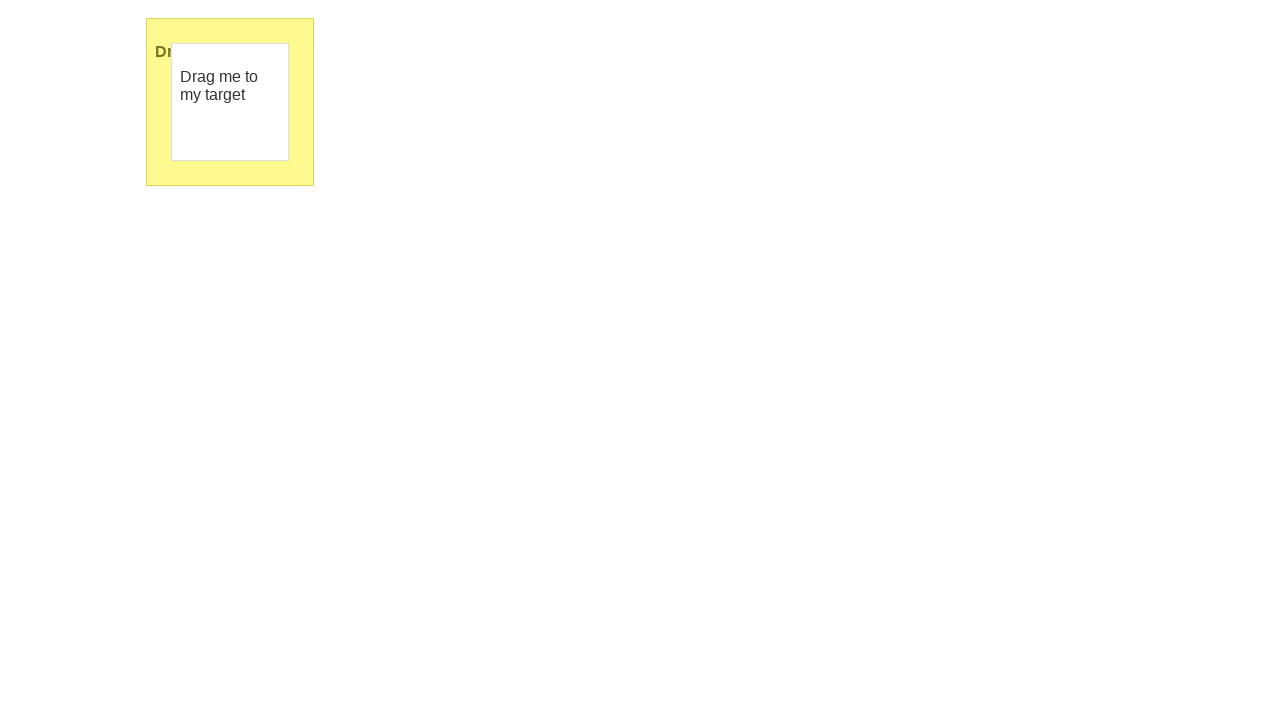